Tests text input field by entering text and verifying the entered value is correctly stored

Starting URL: https://www.selenium.dev/selenium/web/web-form.html

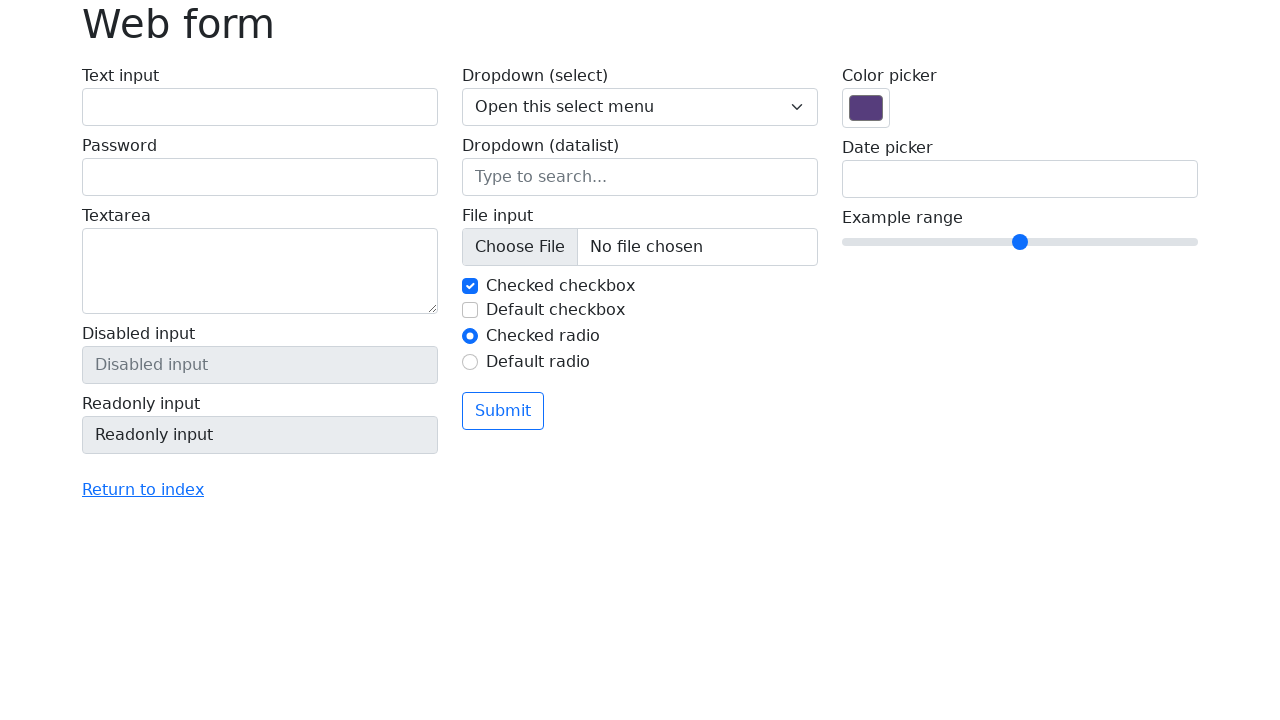

Entered 'Hello Maias' into the text input field on #my-text-id
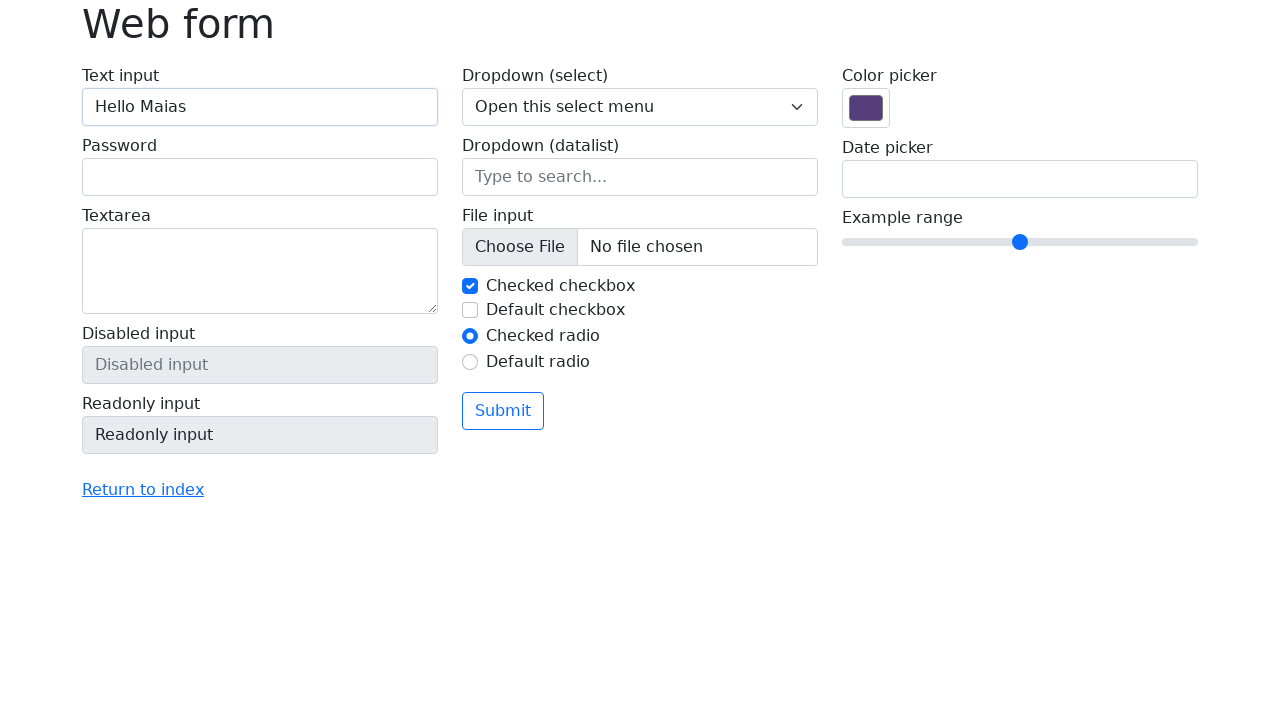

Verified that the input field correctly stores the entered value 'Hello Maias'
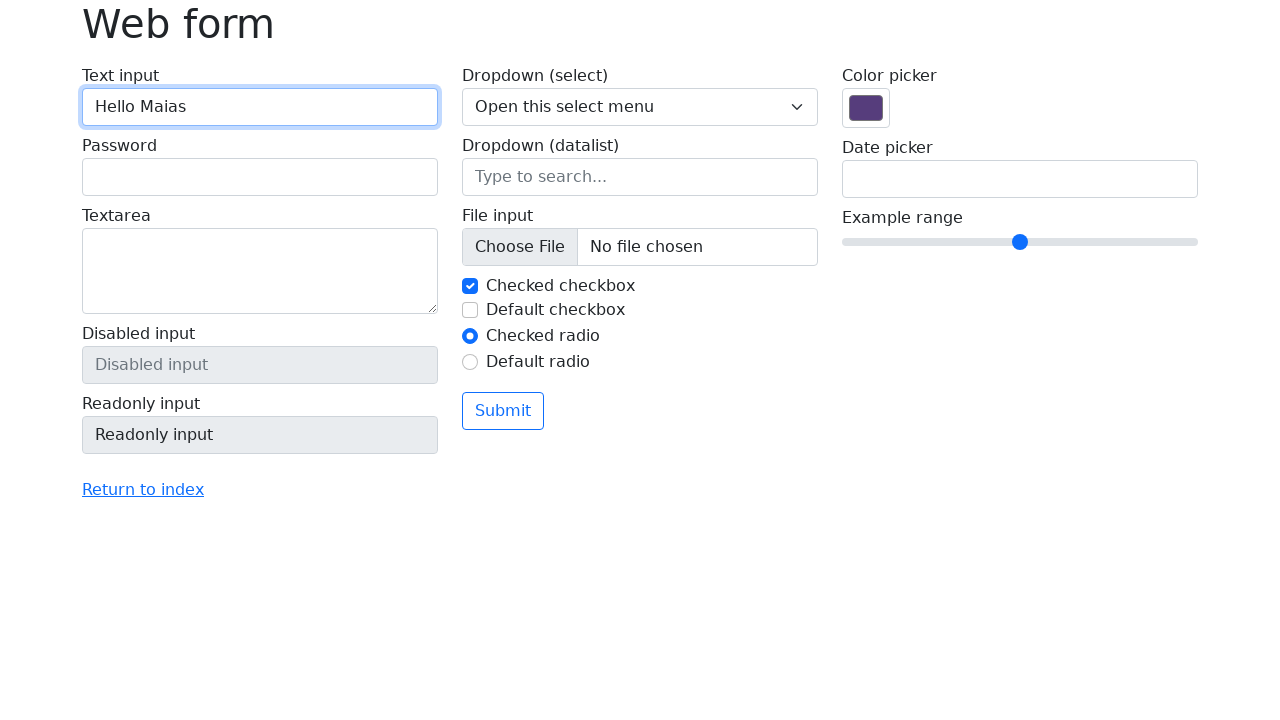

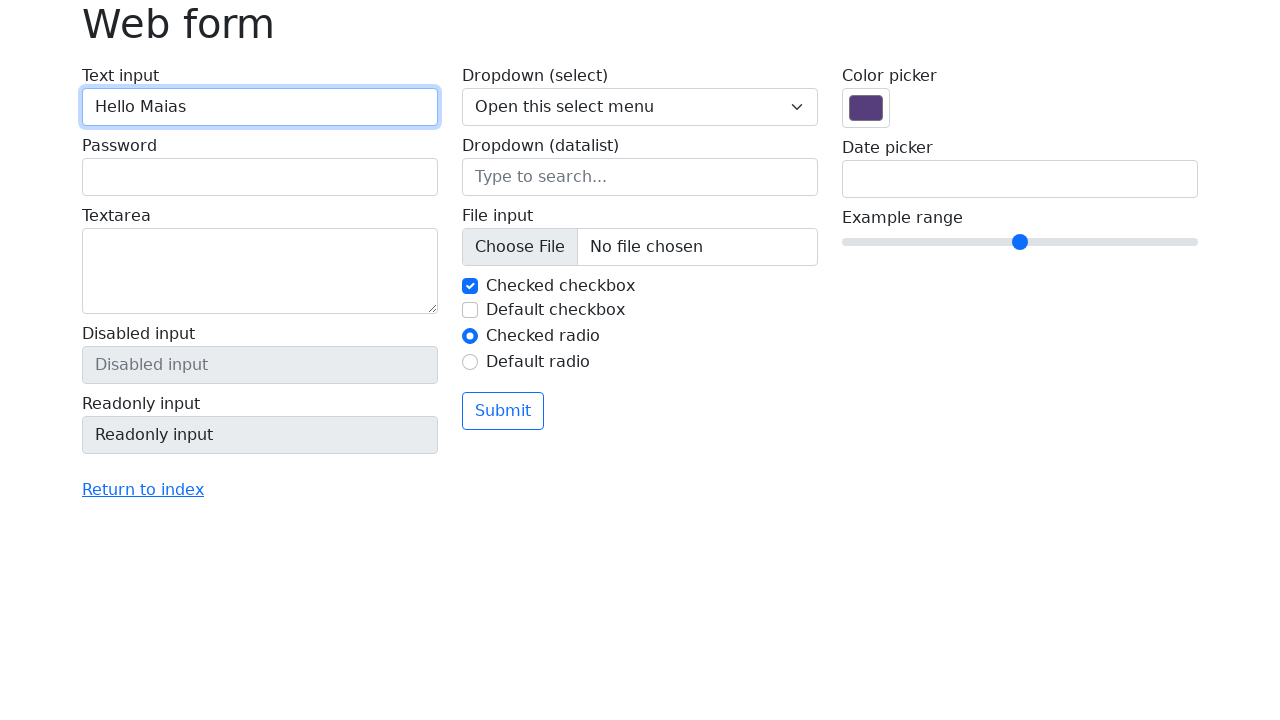